Navigates to W3Schools HTML tables tutorial page and verifies the presence of a table with headers, rows, and cell data by waiting for the table elements to load.

Starting URL: https://www.w3schools.com/html/html_tables.asp

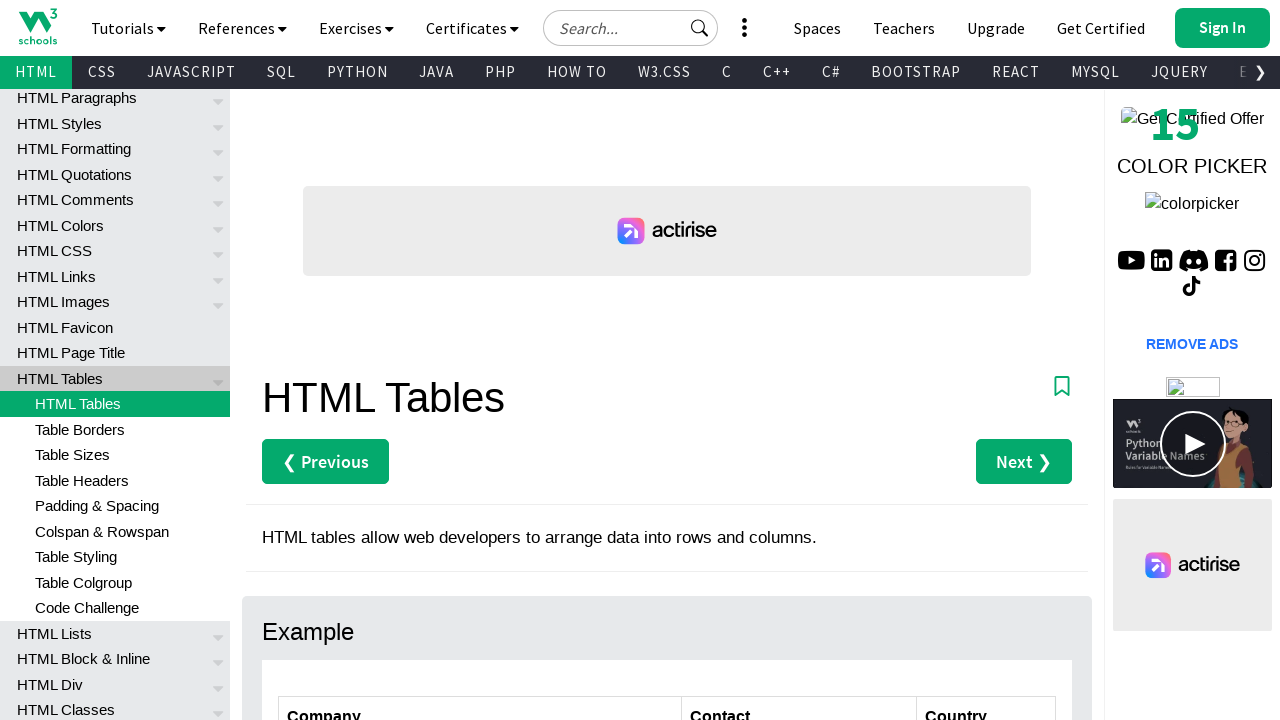

Navigated to W3Schools HTML tables tutorial page
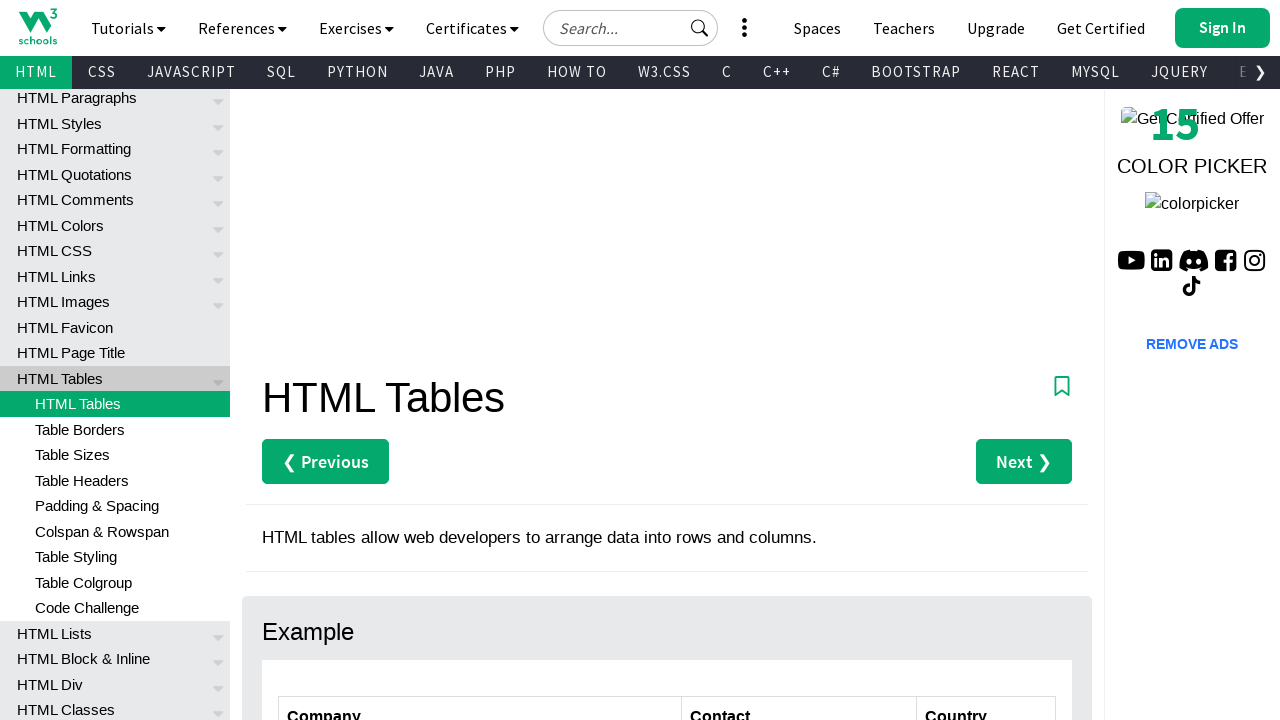

Waited for customers table to be present
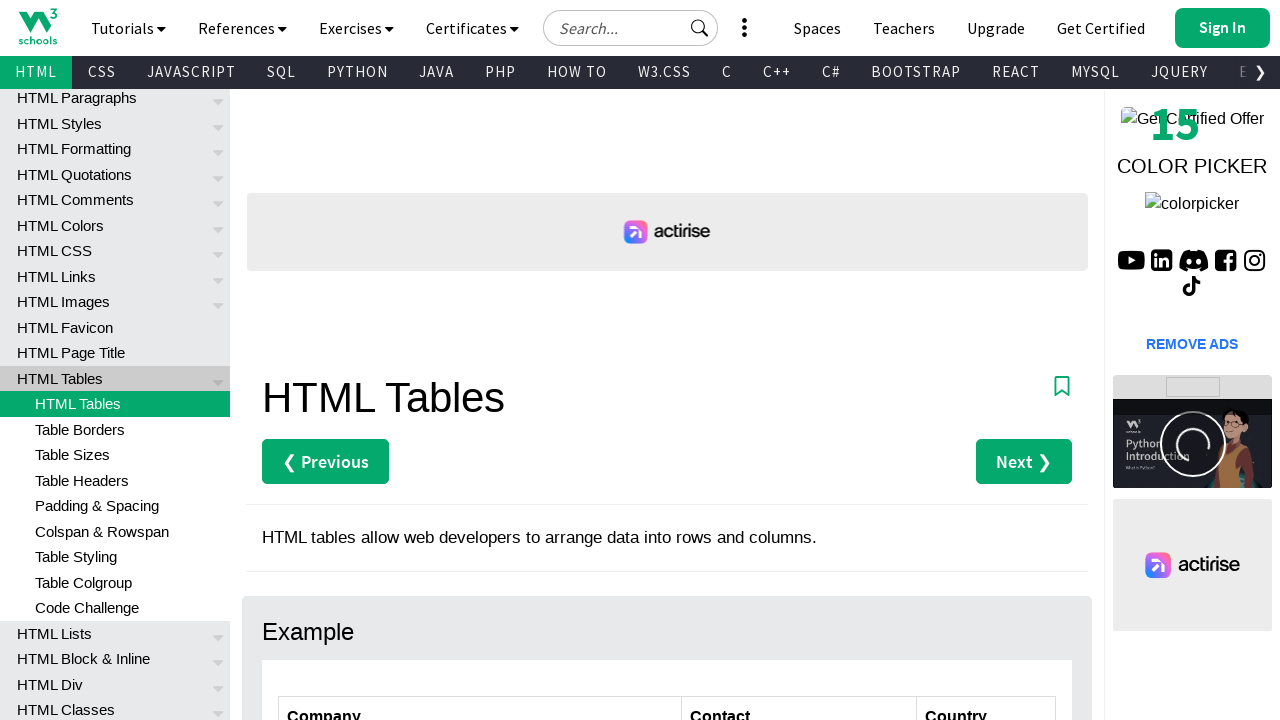

Verified table headers exist and first header loaded
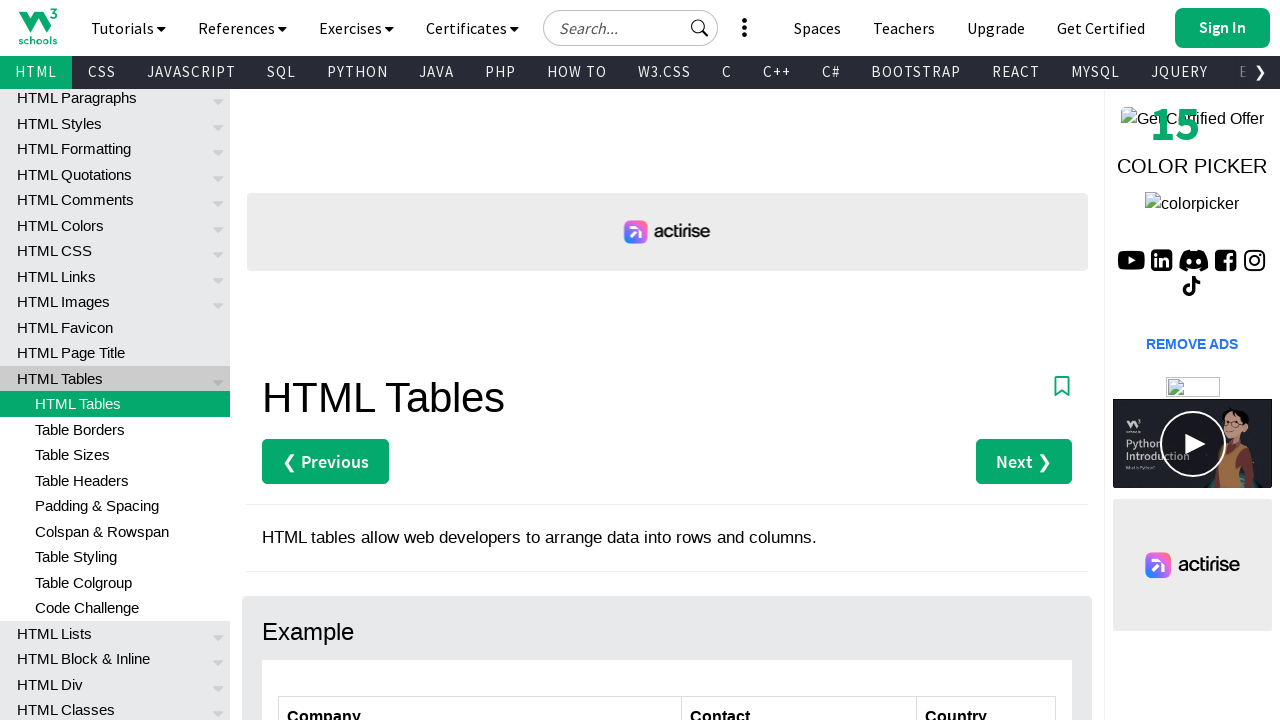

Verified table rows exist and first row loaded
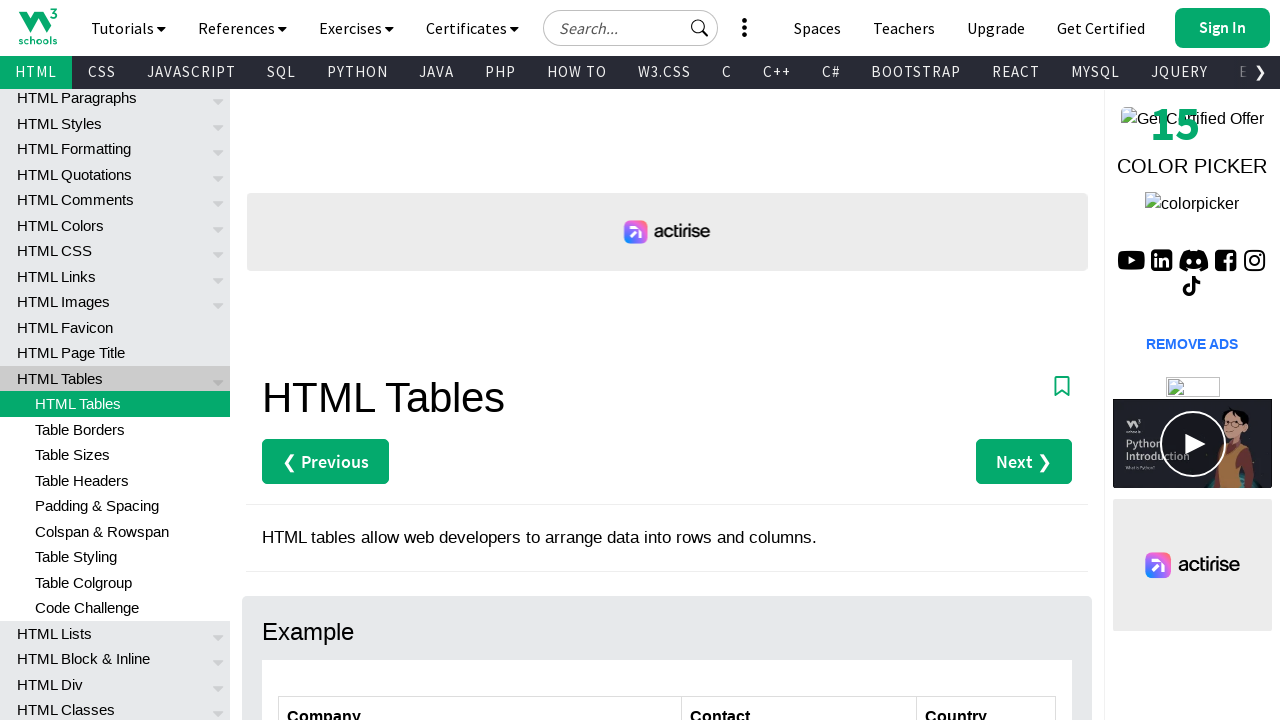

Verified table data cells exist and first cell loaded
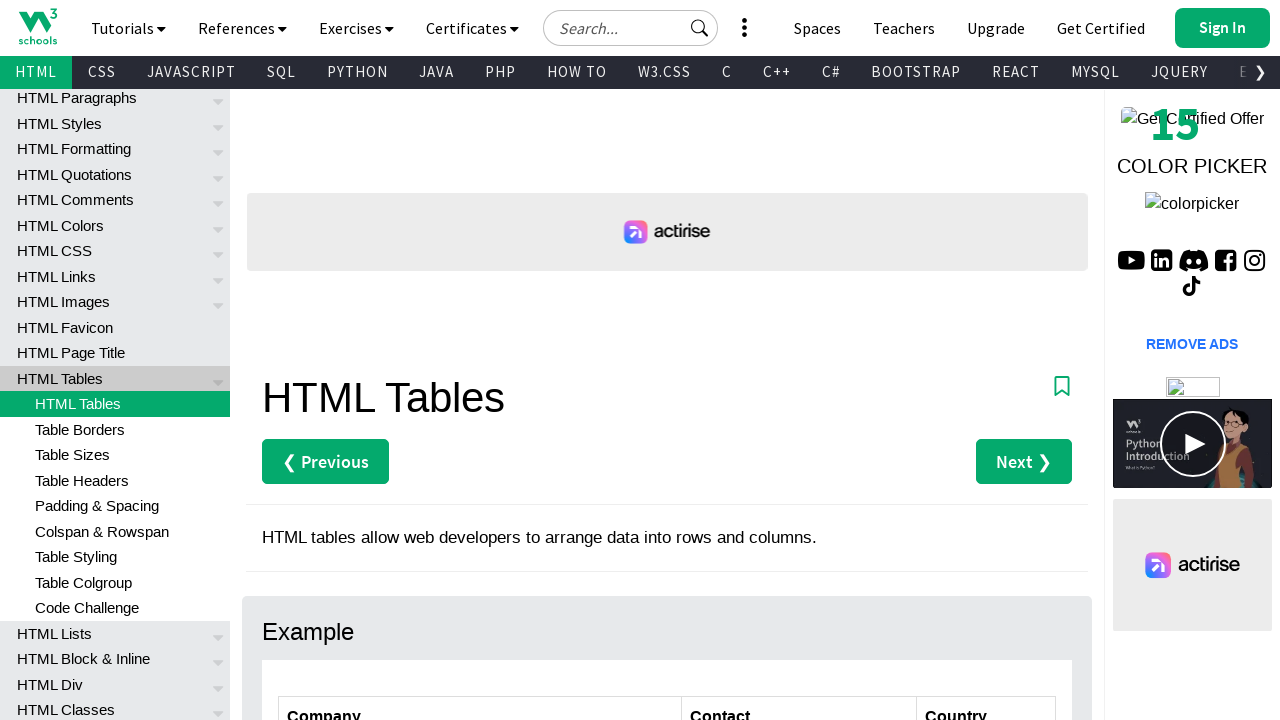

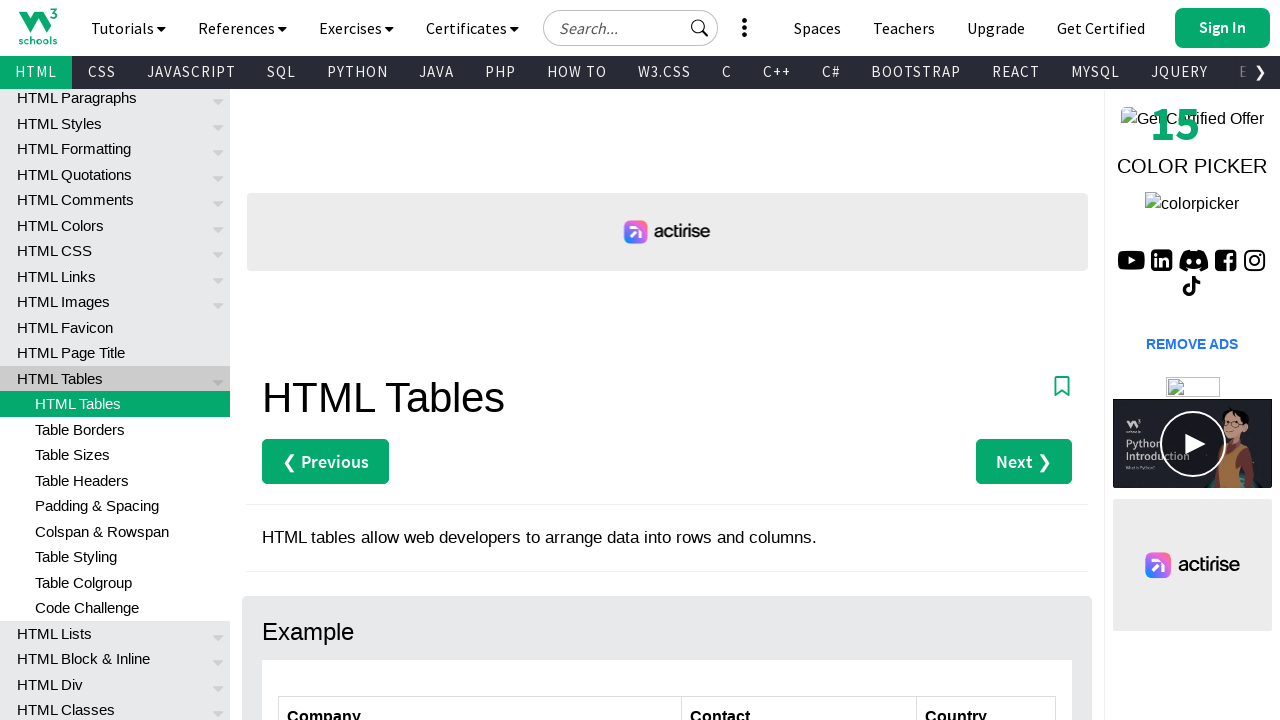